Navigates to the Selenium website homepage and captures a screenshot of the page

Starting URL: https://selenium.dev/

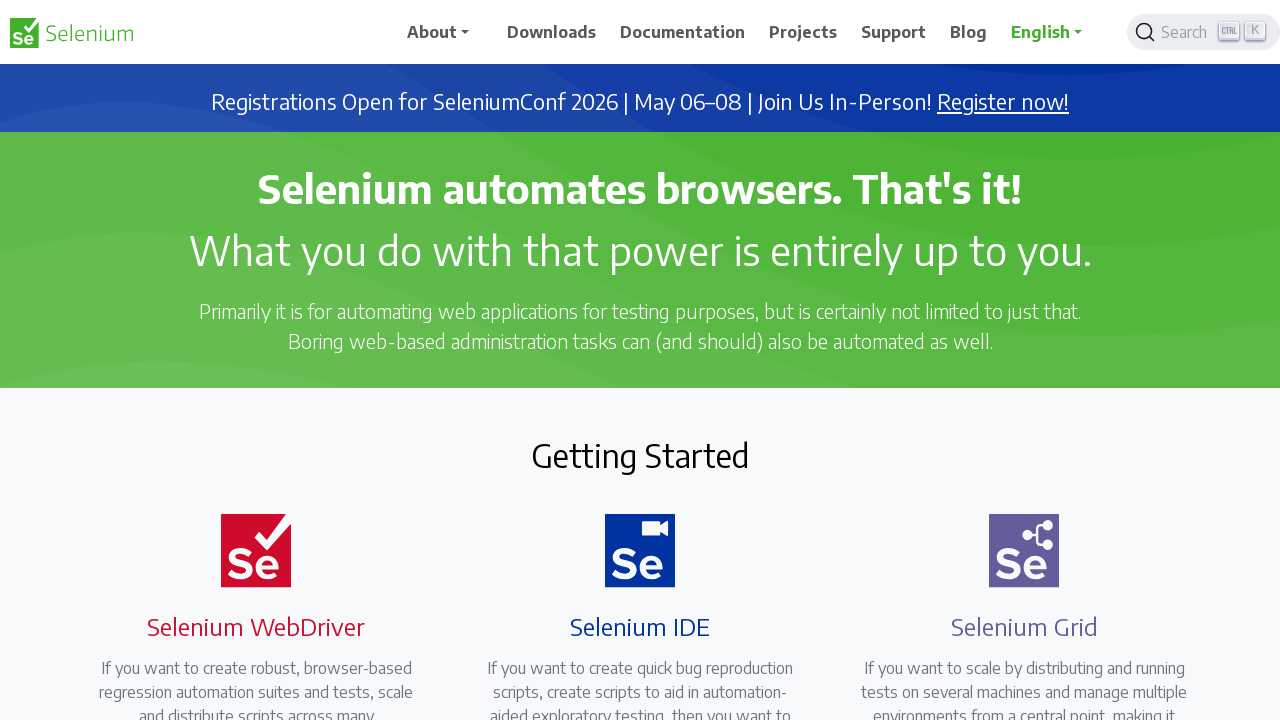

Waited for Selenium website homepage to fully load (networkidle state)
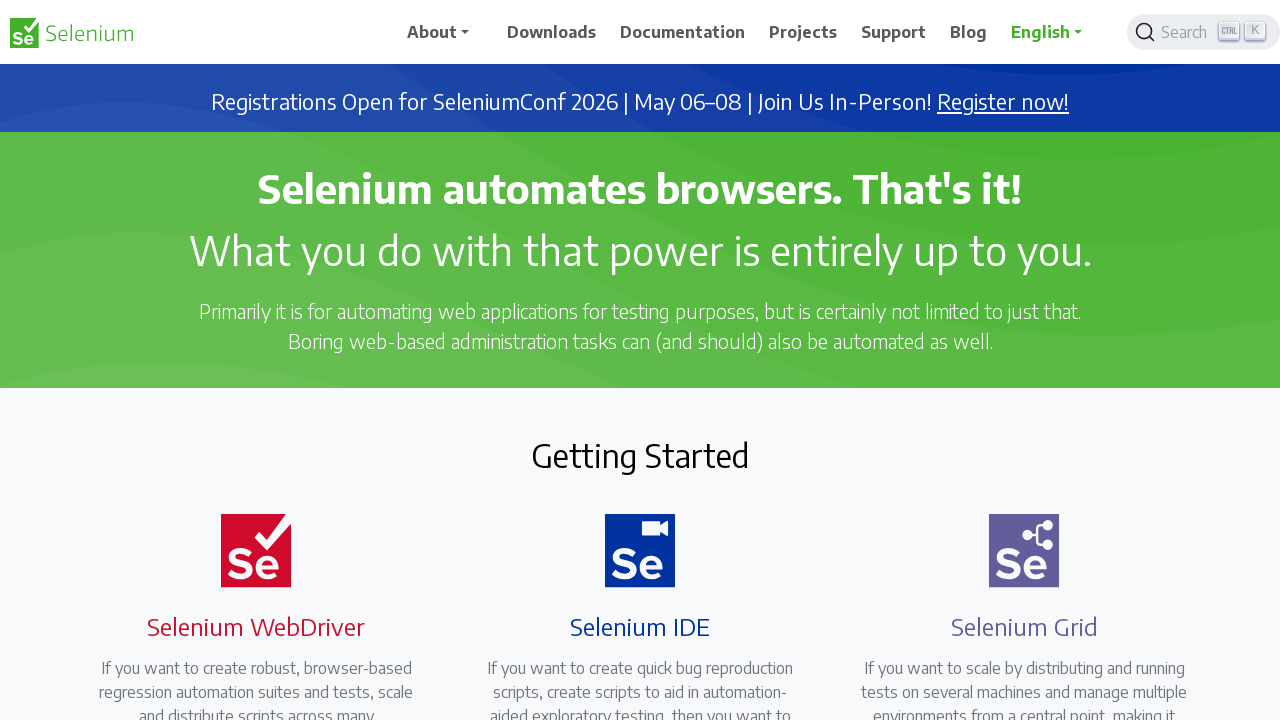

Captured screenshot of Selenium homepage
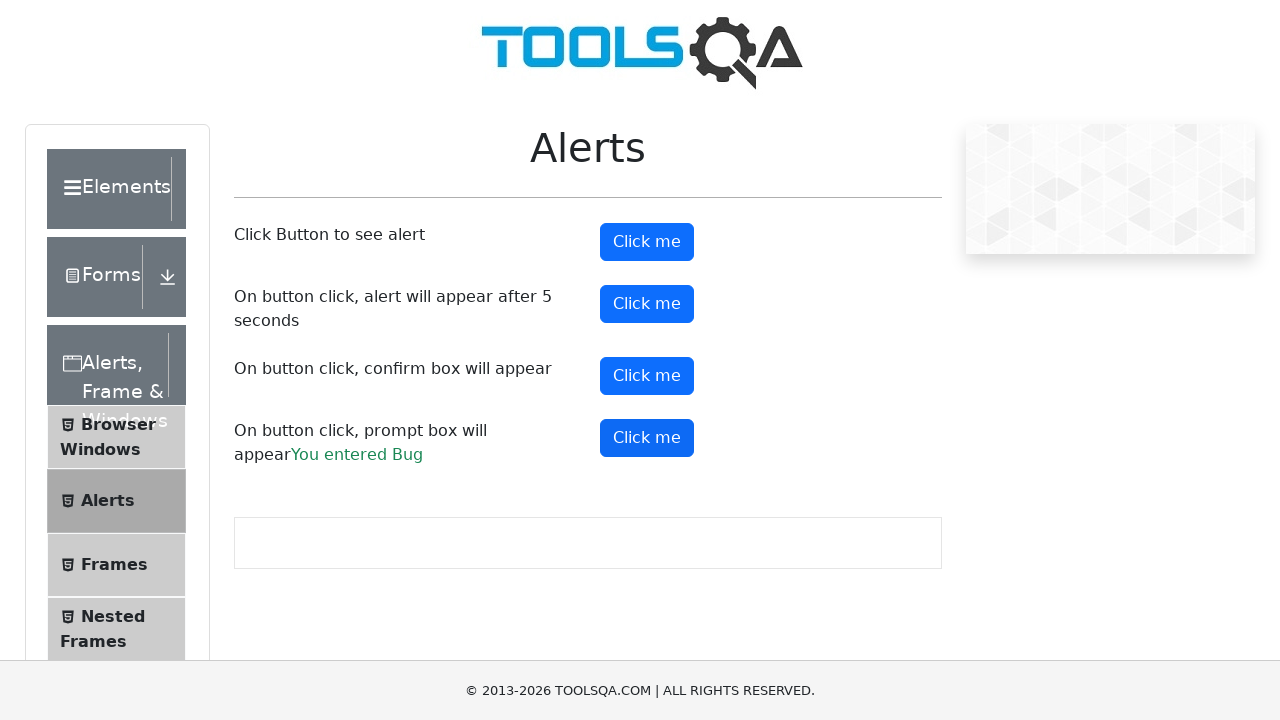

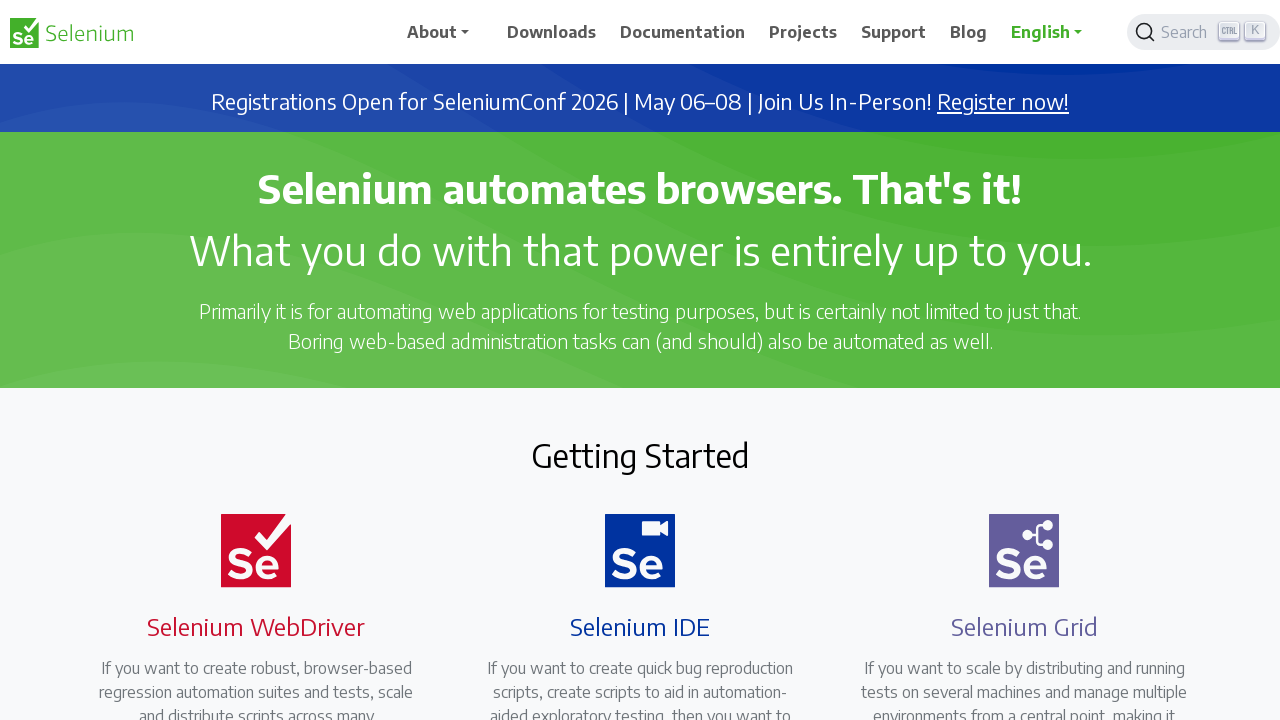